Tests JavaScript execution for clicking a link and filling a form field on a test page

Starting URL: https://testeroprogramowania.github.io/selenium/

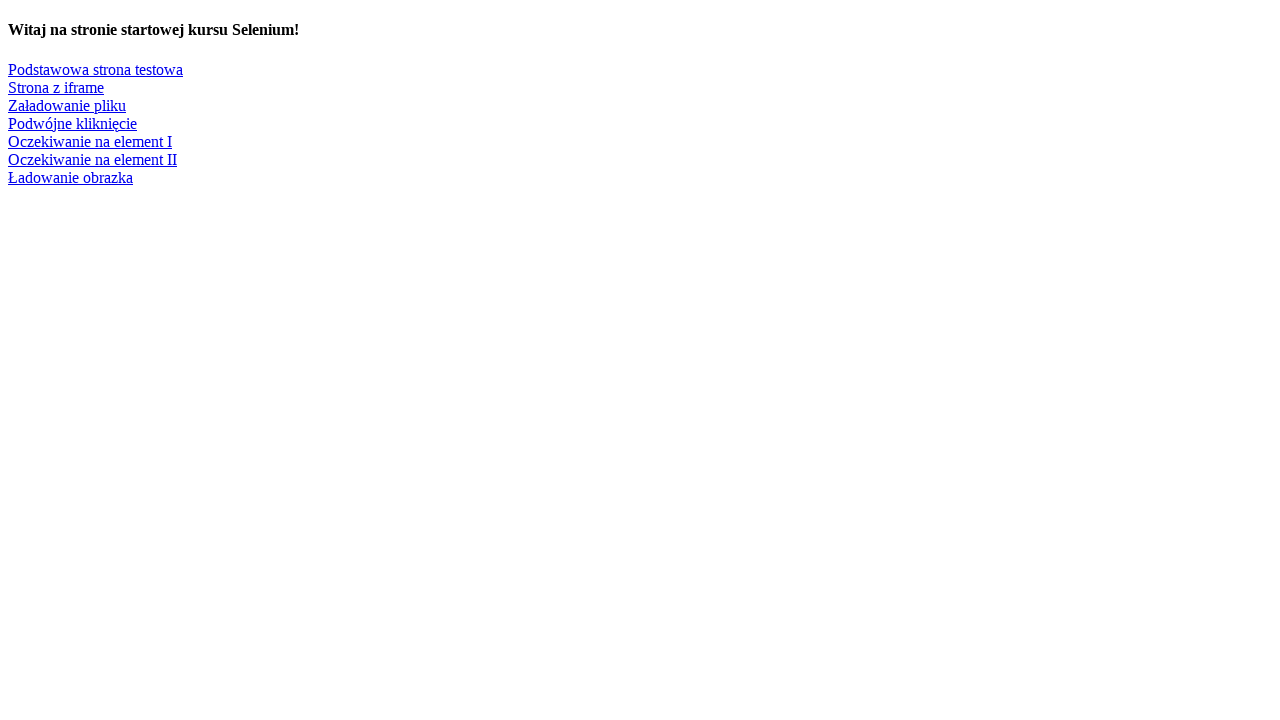

Clicked on 'Podstawowa strona testowa' link at (96, 69) on xpath=//a[text()='Podstawowa strona testowa']
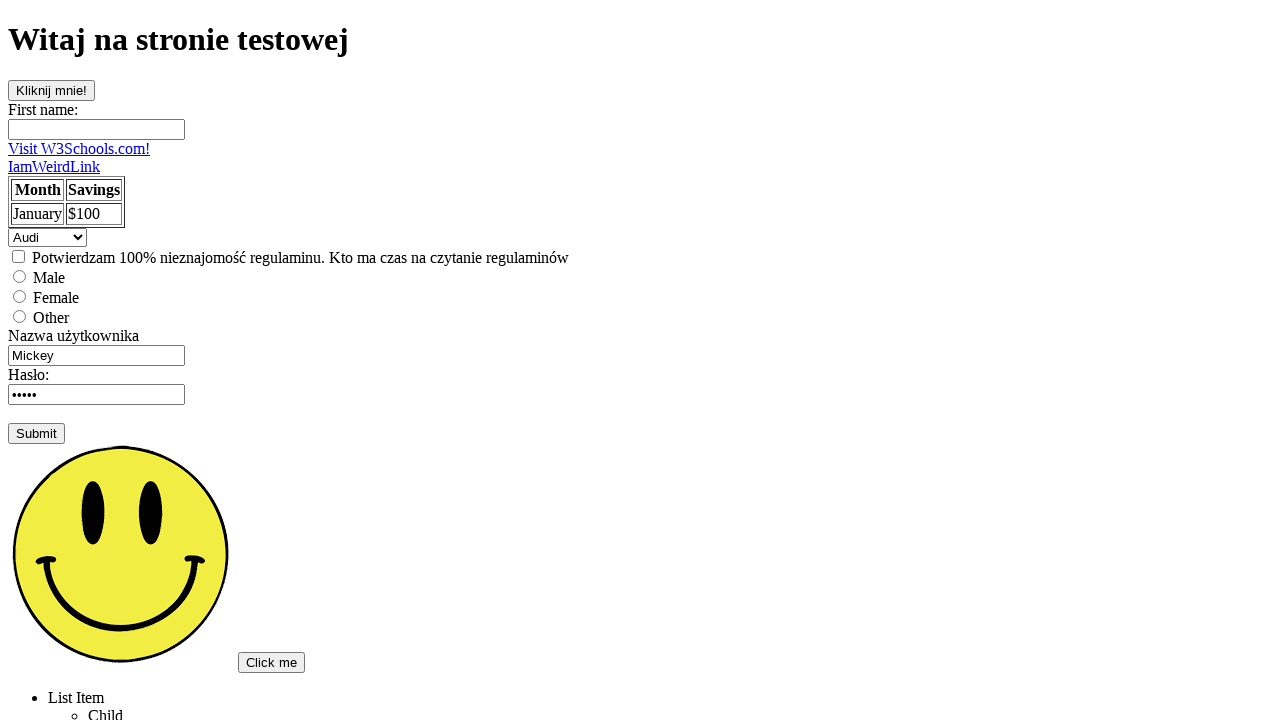

Filled first name input field with 'Marcin' on //input[@id='fname']
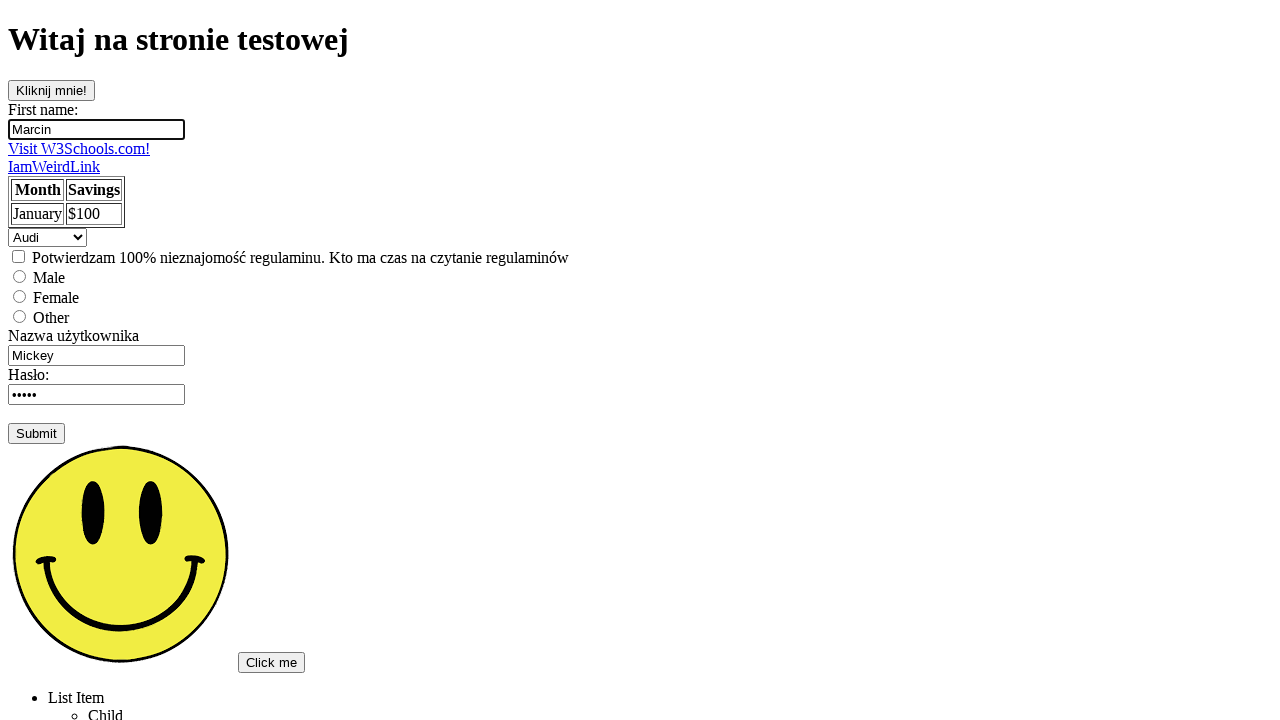

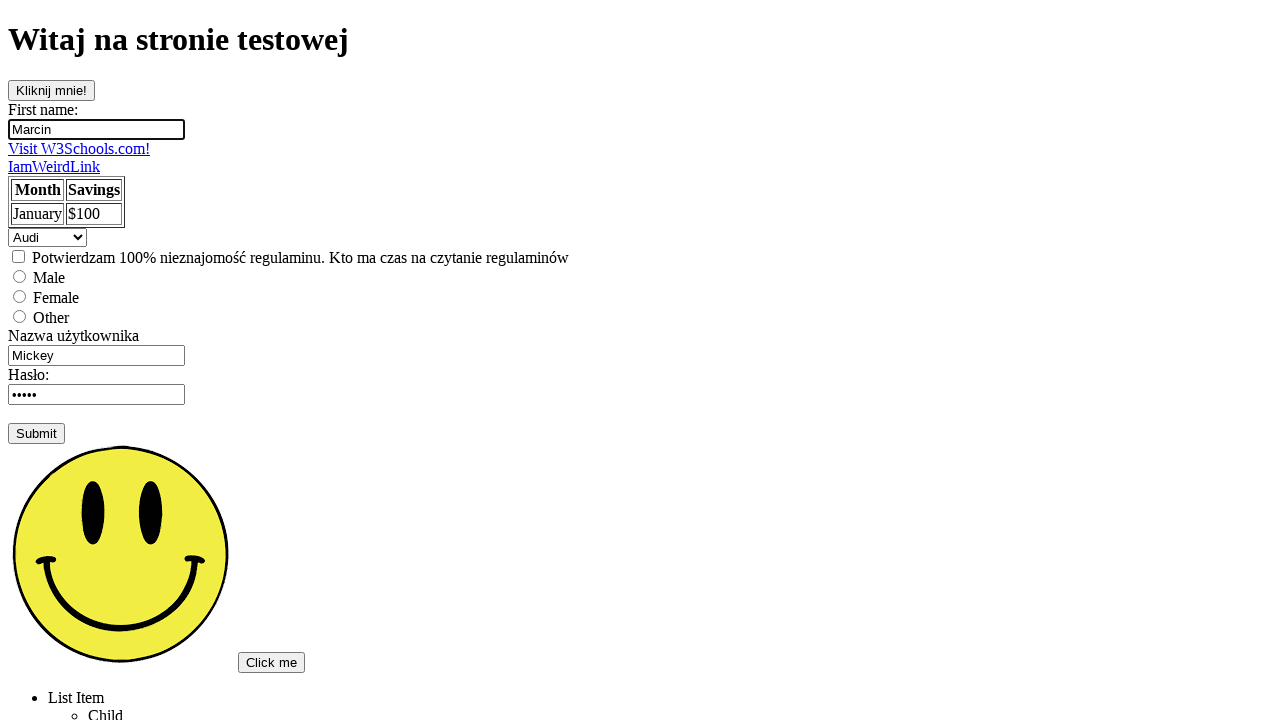